Navigates to the DesignMantic website and verifies that the current URL matches the expected URL

Starting URL: https://www.designmantic.com/

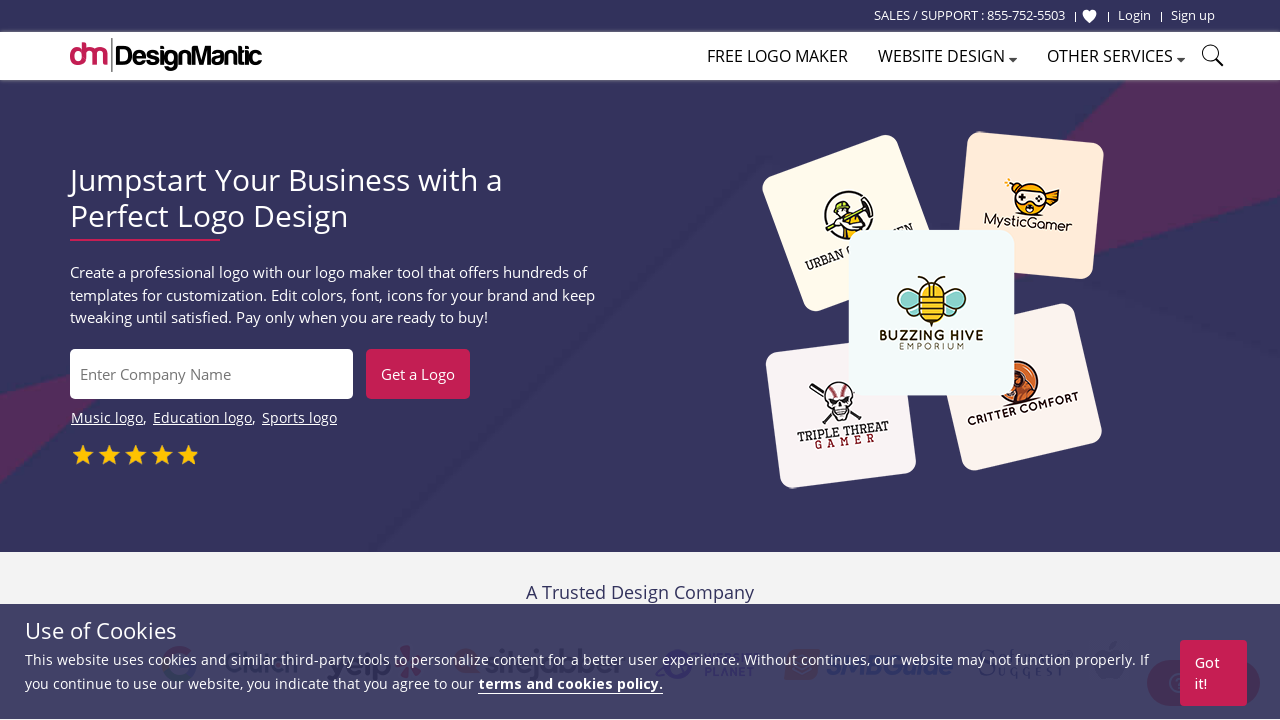

Navigated to DesignMantic website
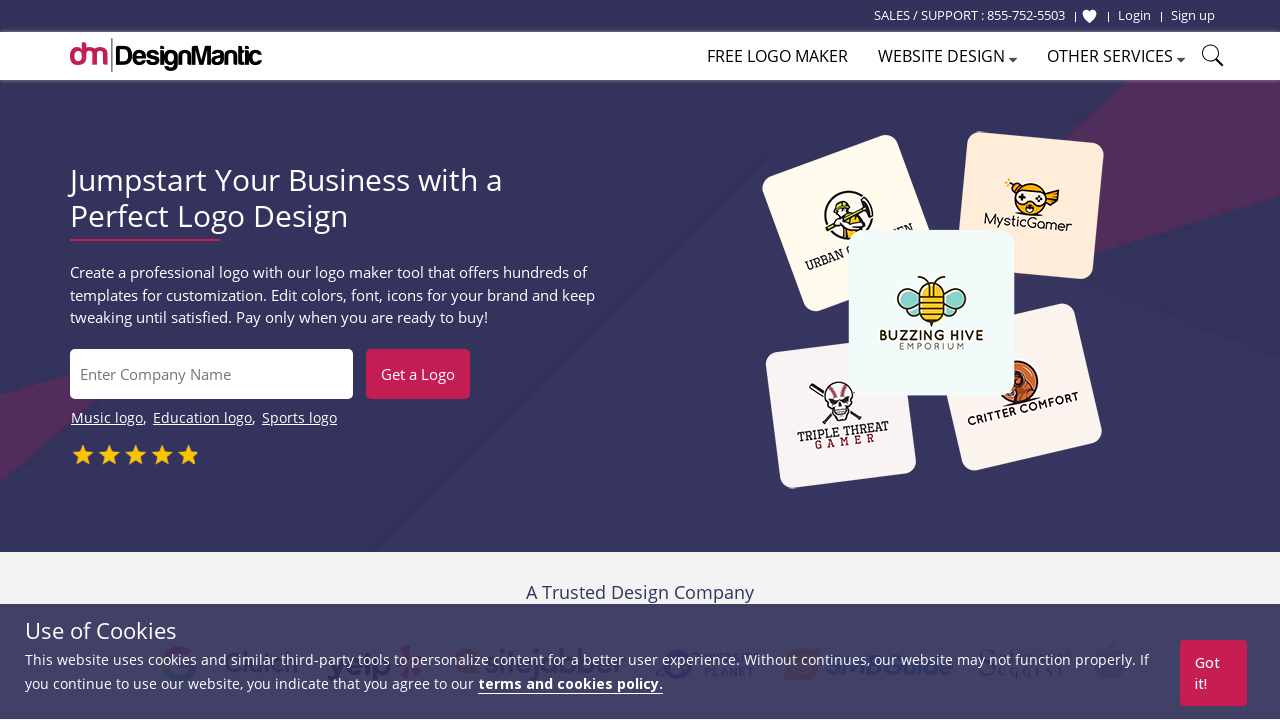

Retrieved current URL
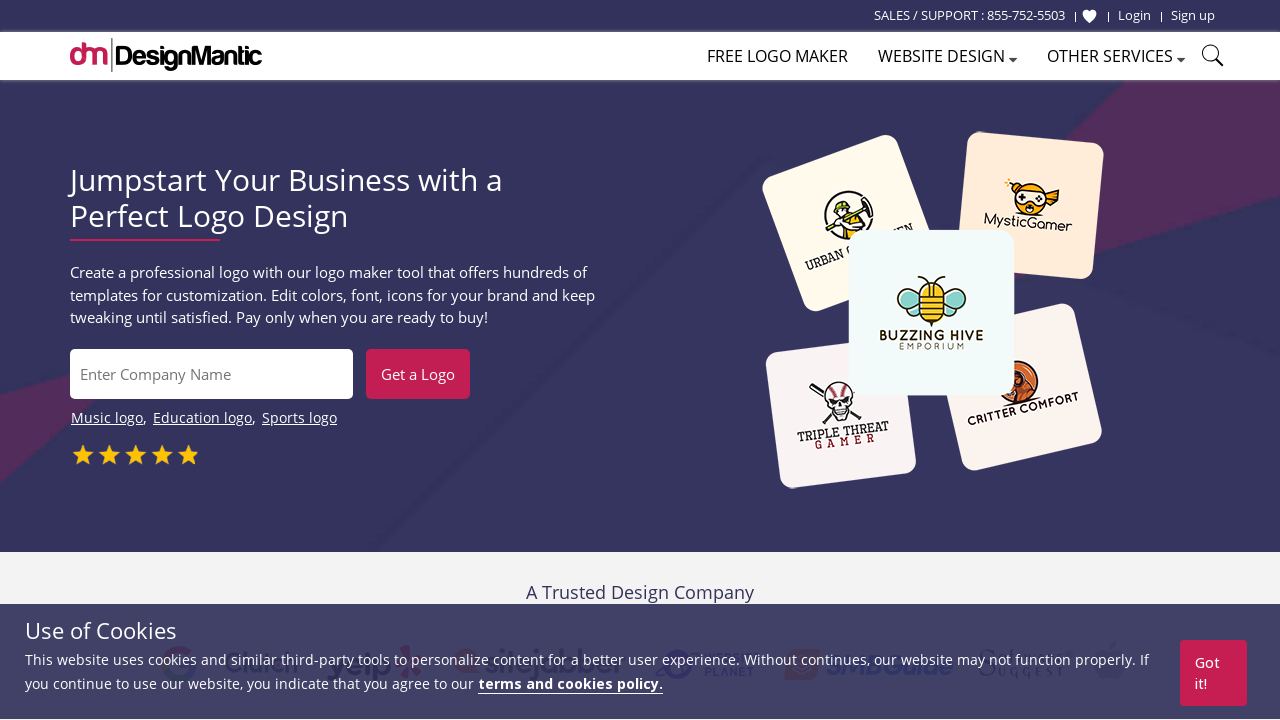

Verified that current URL matches expected URL https://www.designmantic.com/
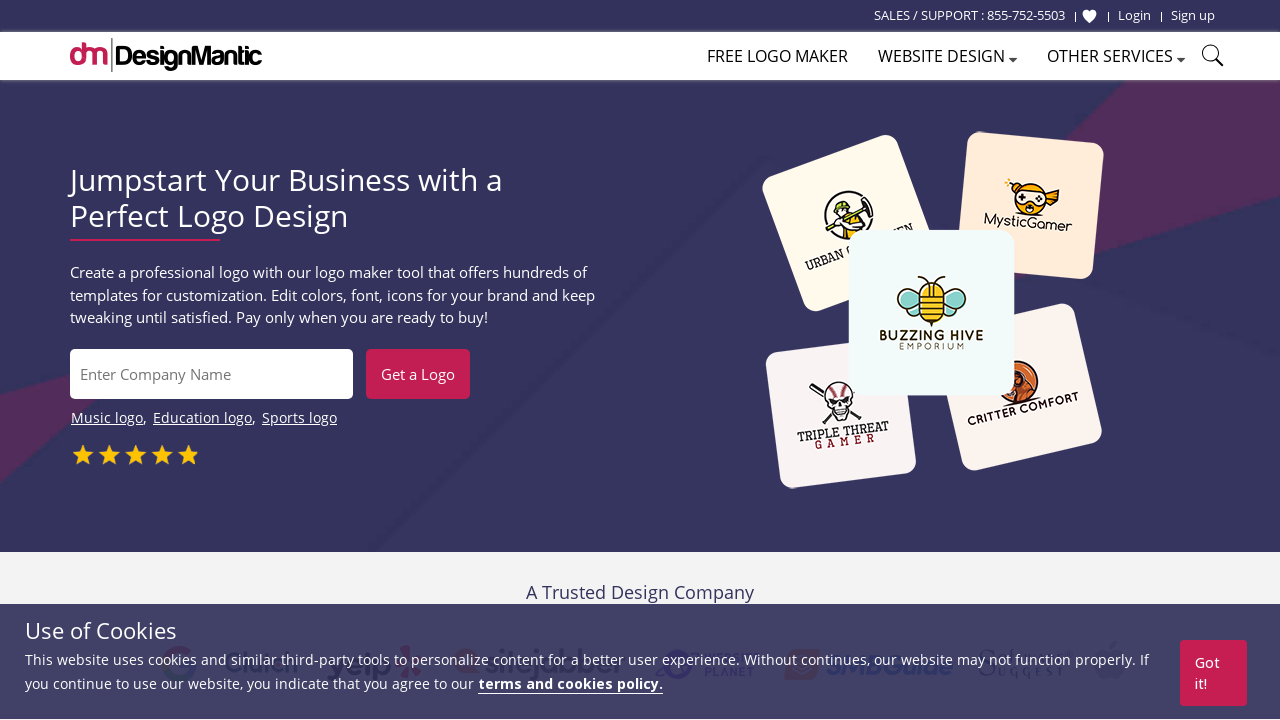

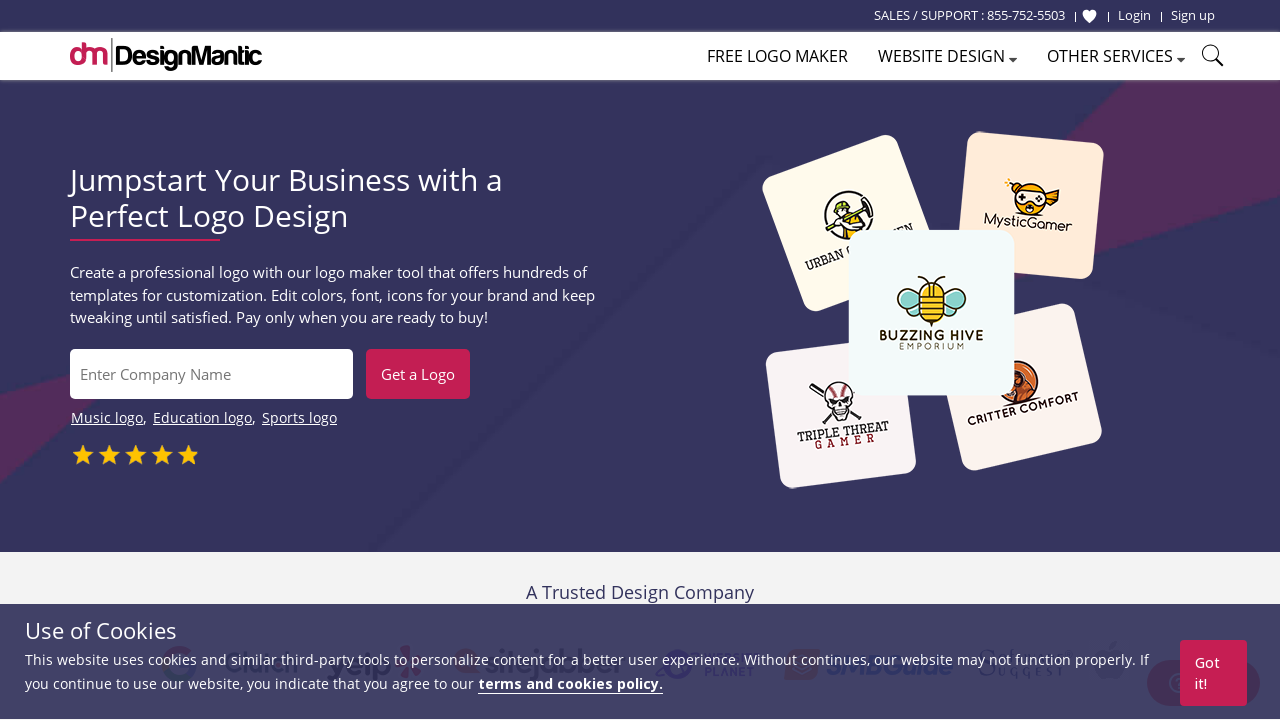